Tests accepting a JavaScript alert by clicking the JS Alert button and confirming the alert, then verifying the result message.

Starting URL: https://the-internet.herokuapp.com/javascript_alerts

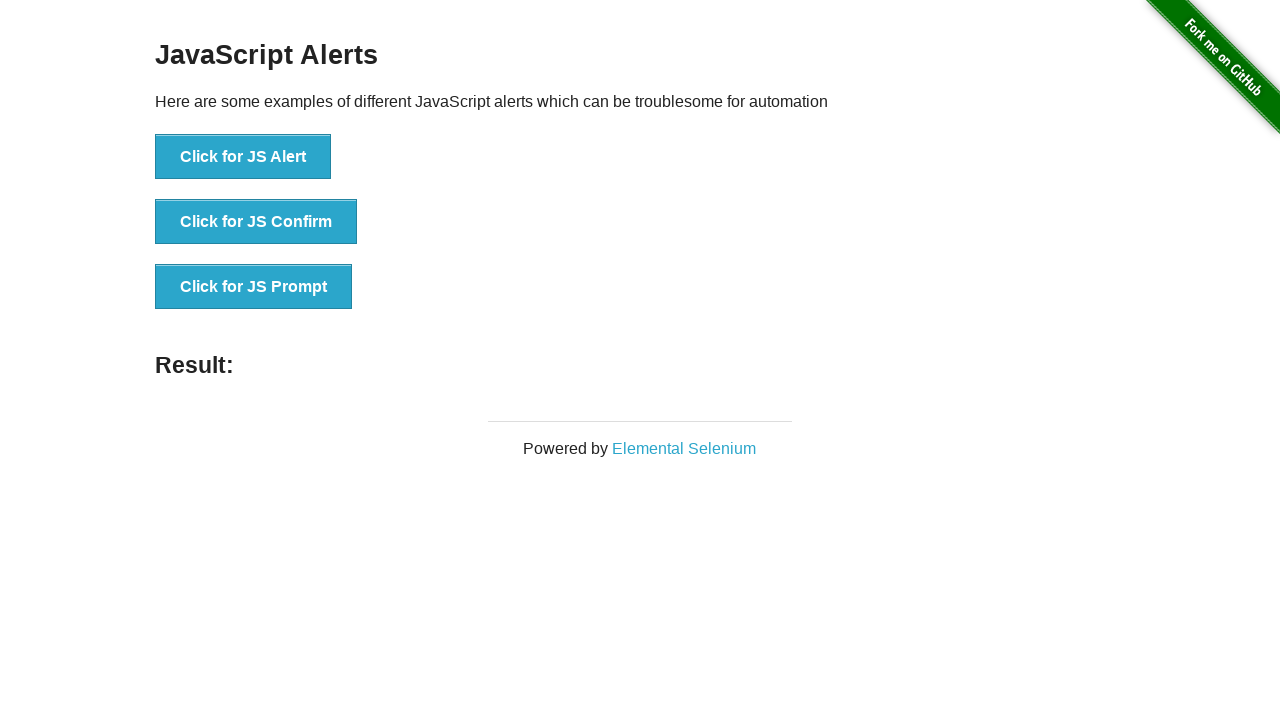

Clicked the JS Alert button at (243, 157) on button[onclick='jsAlert()']
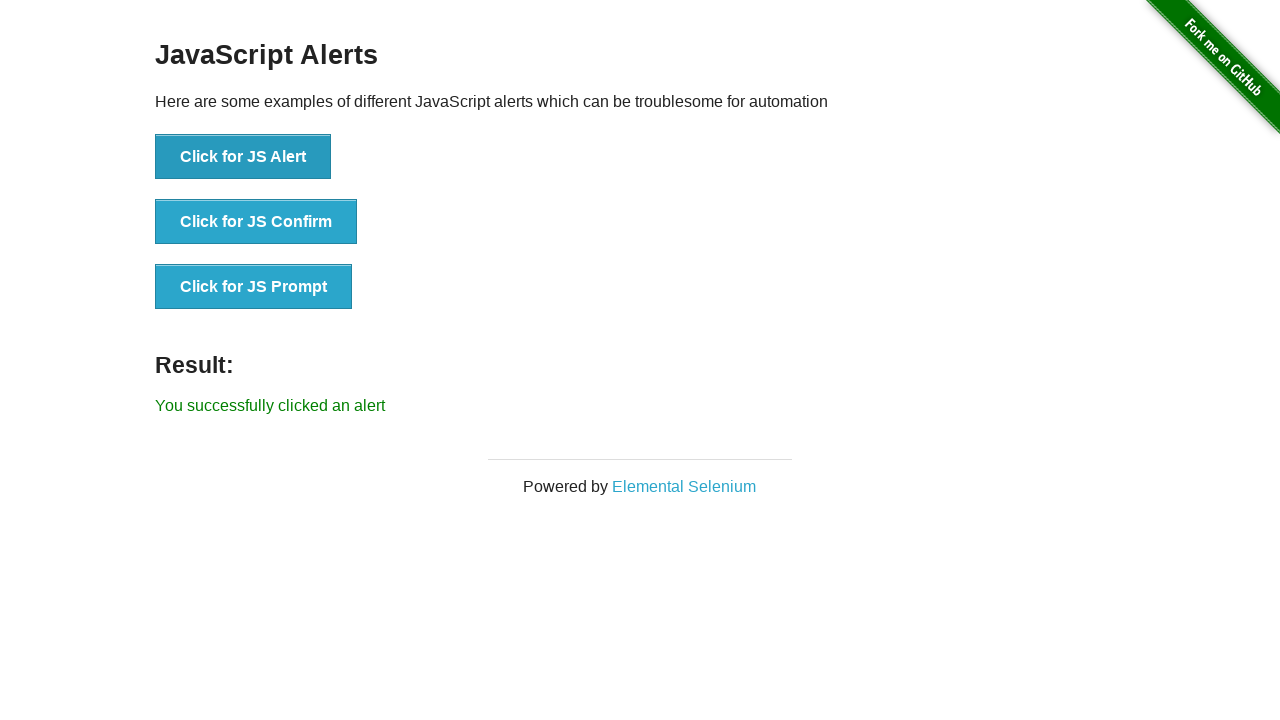

Set up dialog handler to accept alerts
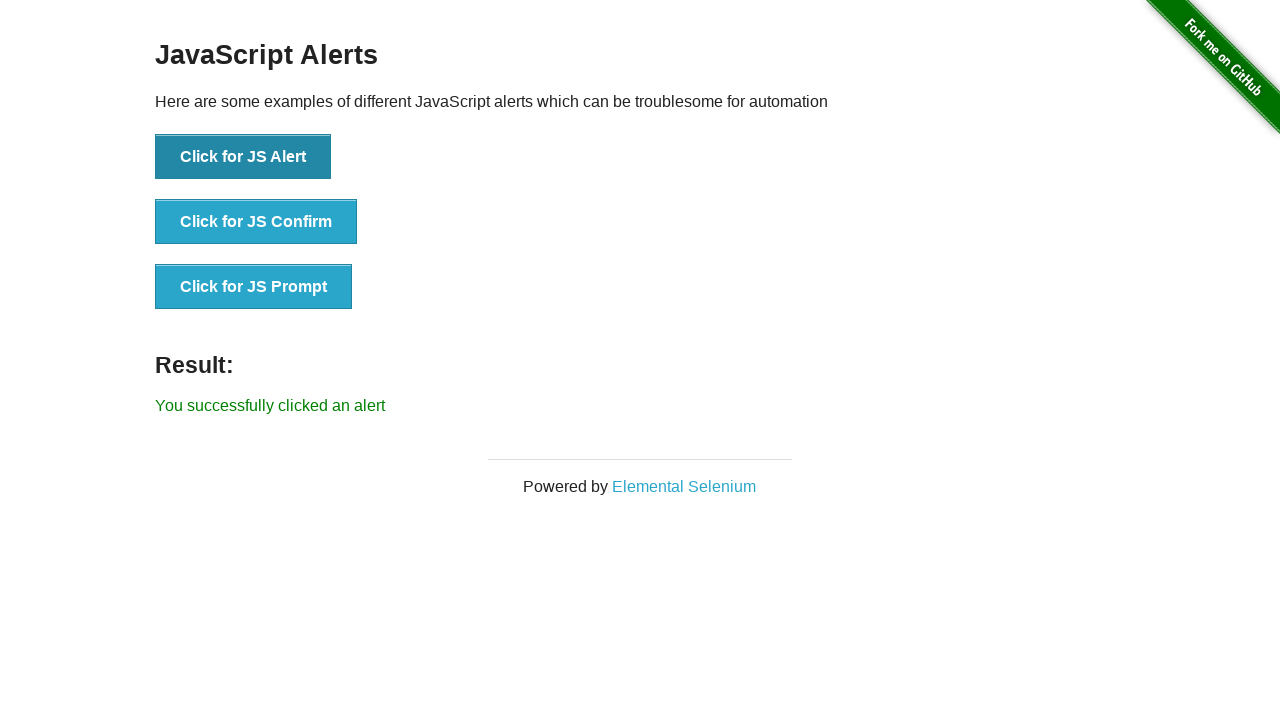

Clicked the JS Alert button again to trigger alert with handler ready at (243, 157) on button[onclick='jsAlert()']
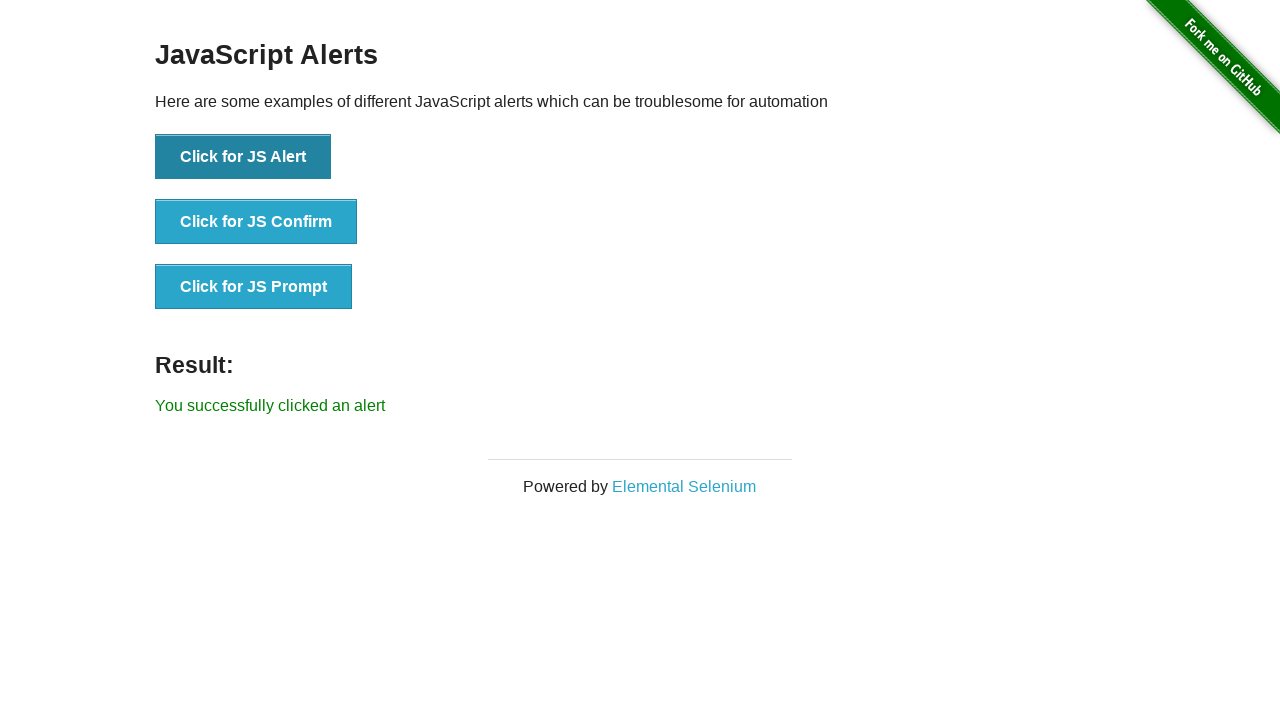

Result message element appeared
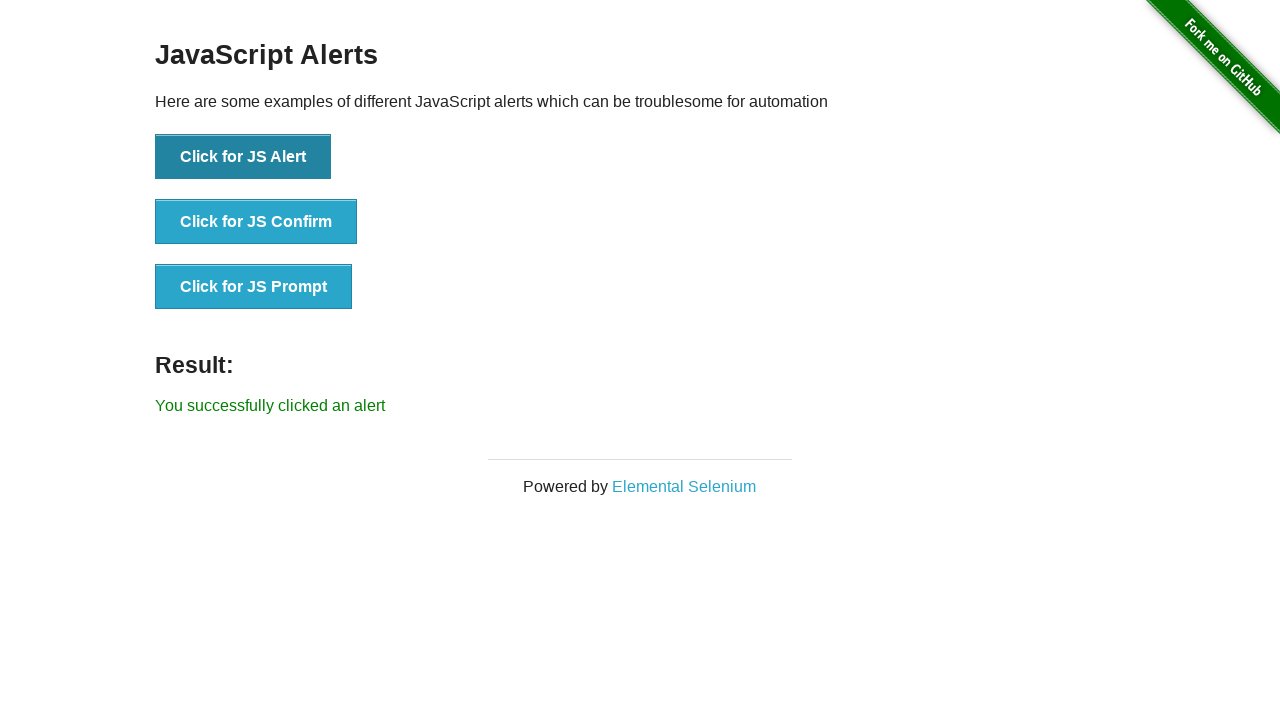

Retrieved result text: 'You successfully clicked an alert'
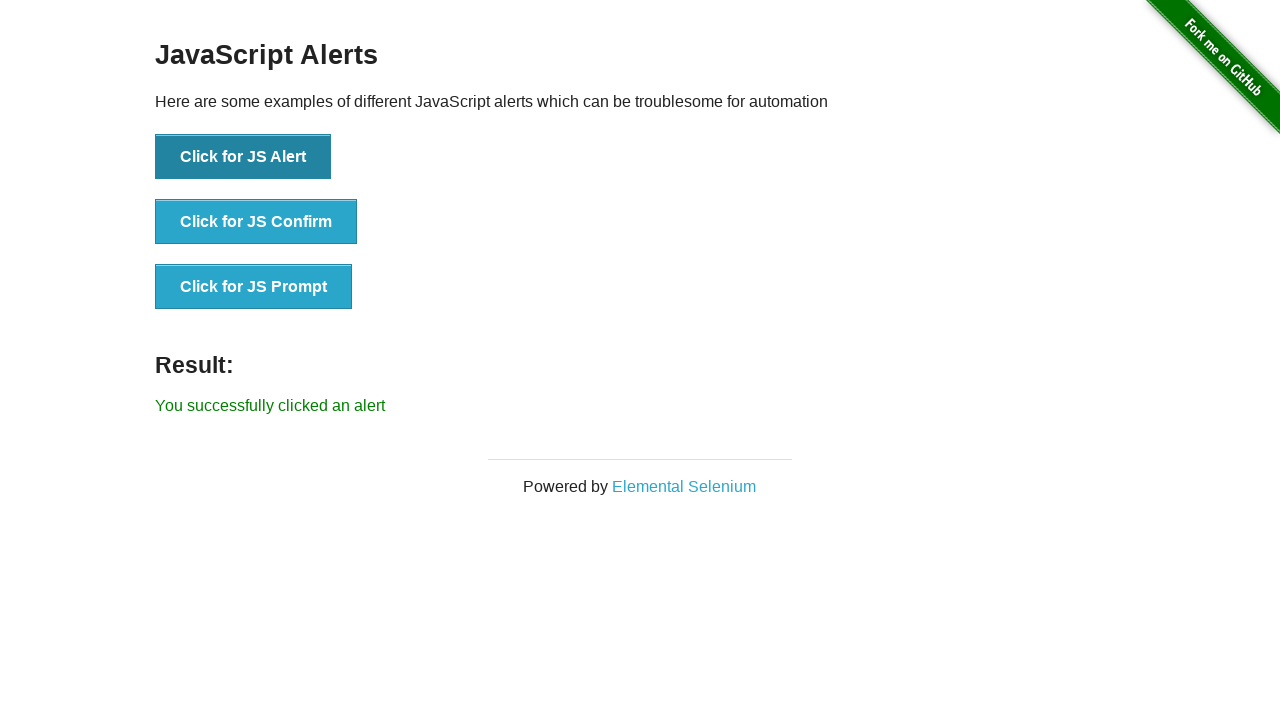

Verified result message matches expected text
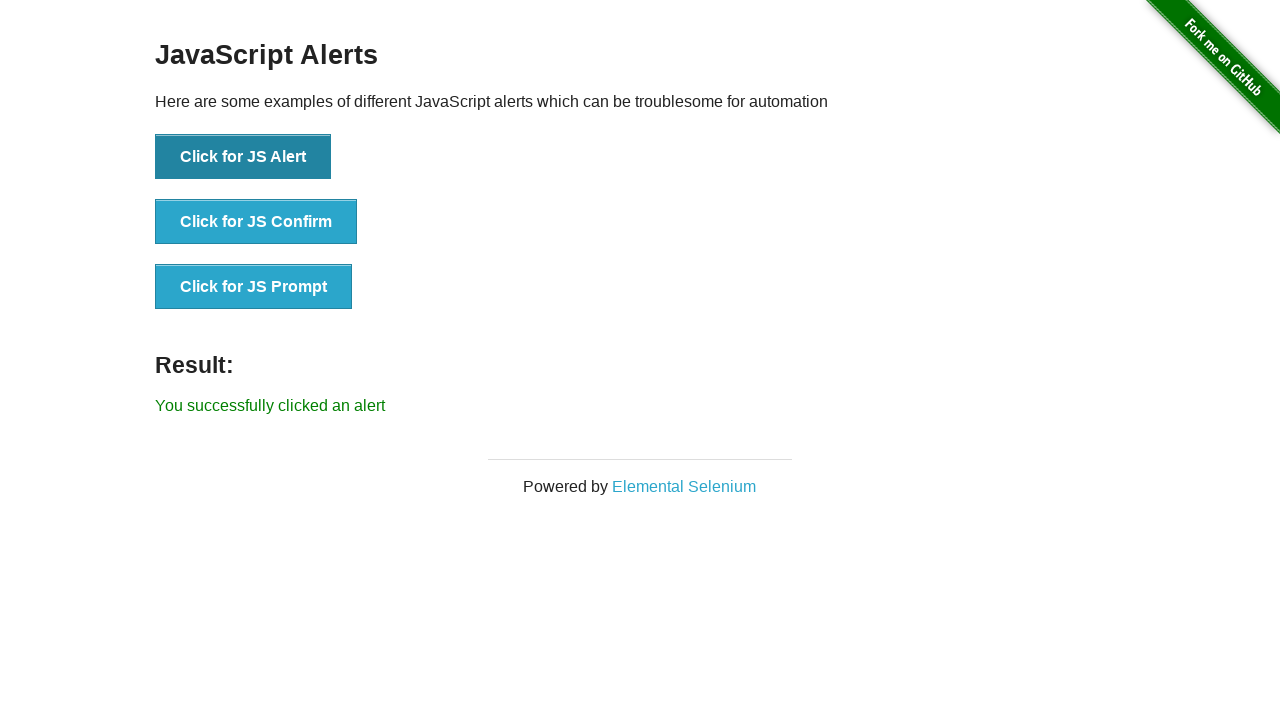

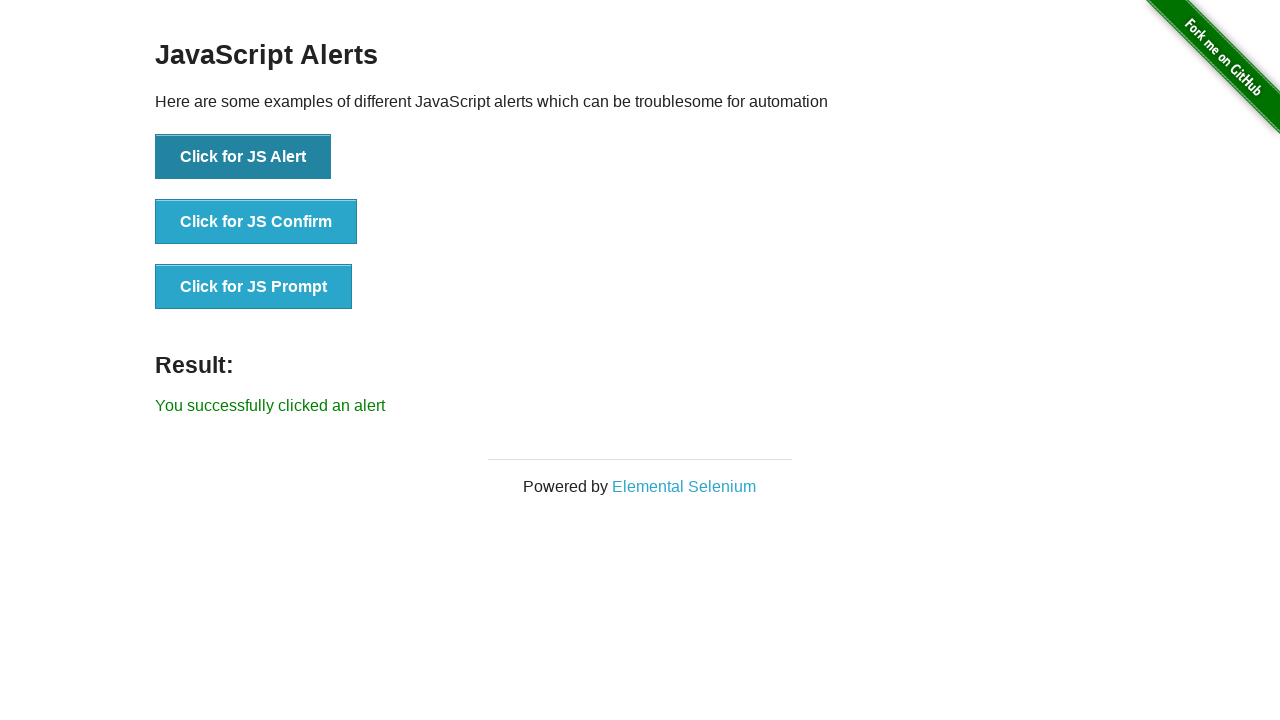